Navigates to the Barbeque Nation restaurant website and waits for the page to load. The original script configured browser to disable notifications.

Starting URL: https://www.barbequenation.com/

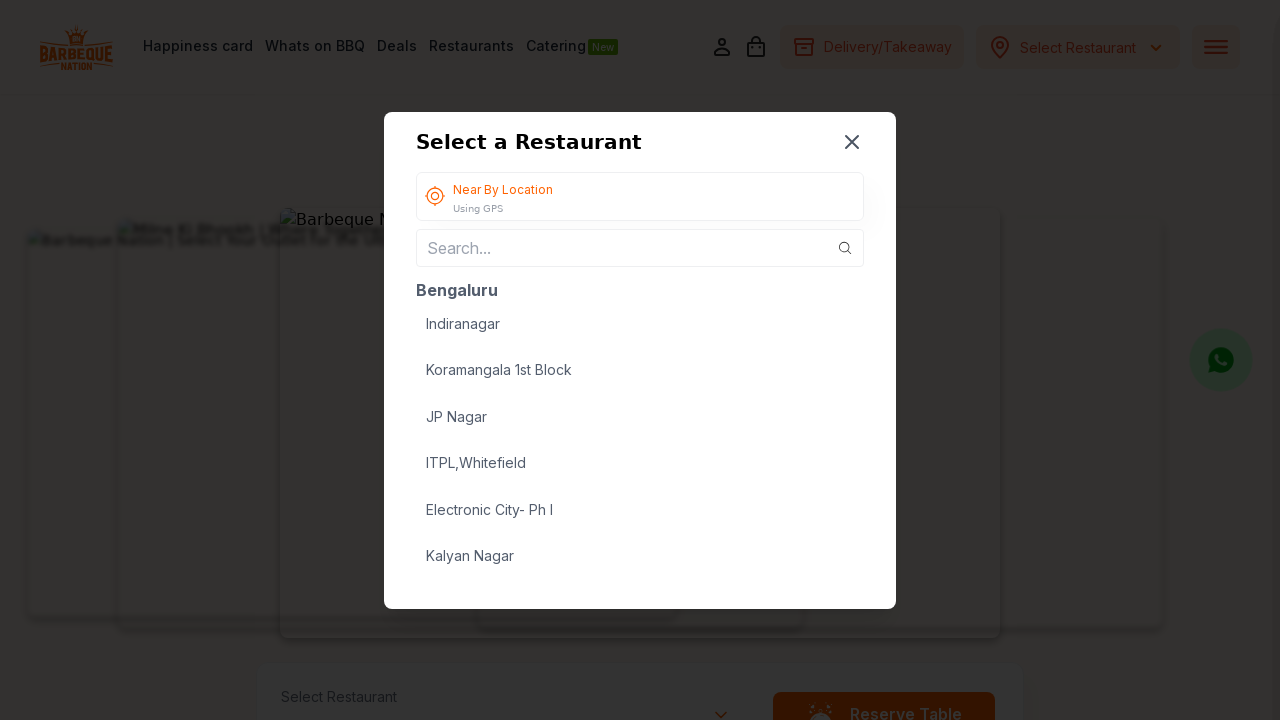

Page reached domcontentloaded state
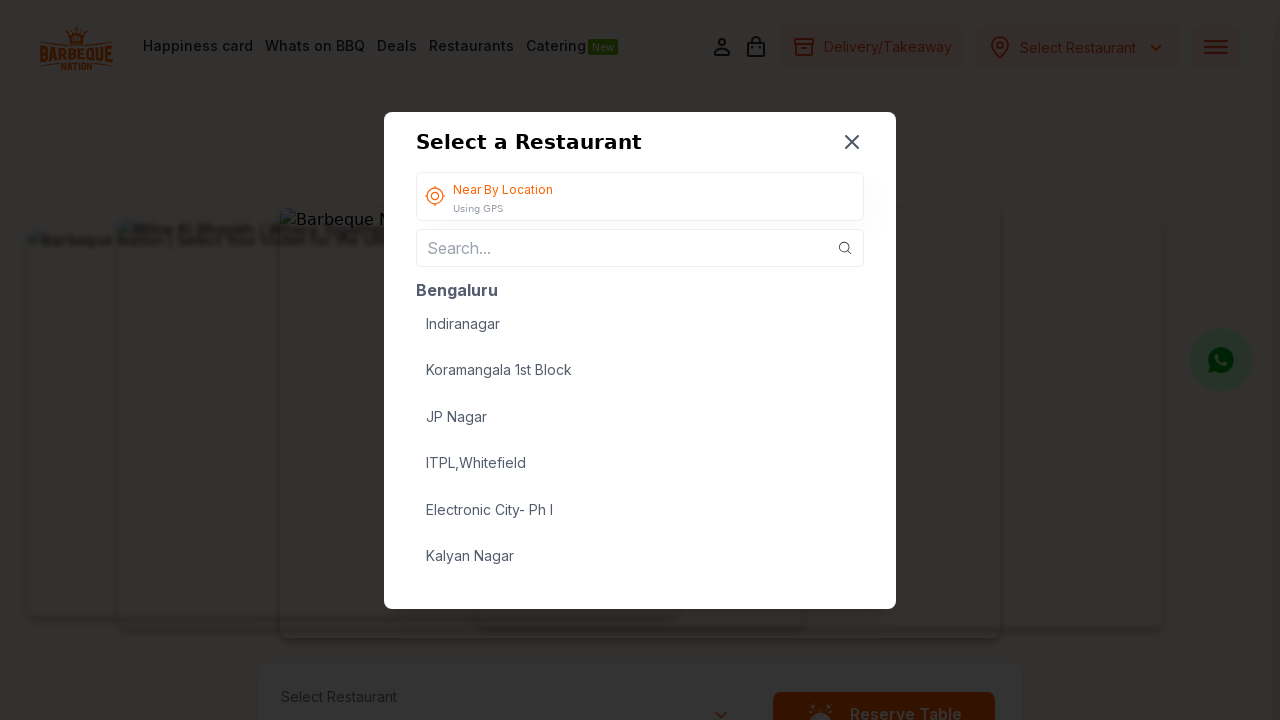

Body element loaded and visible on Barbeque Nation website
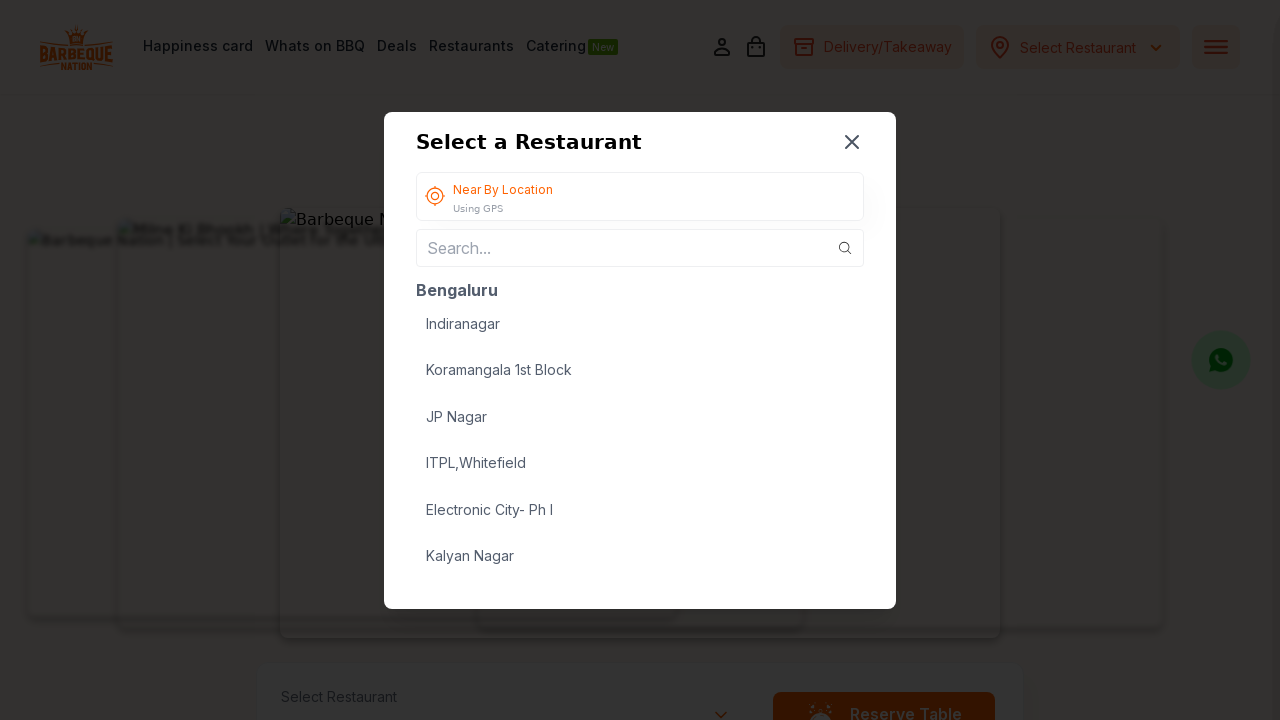

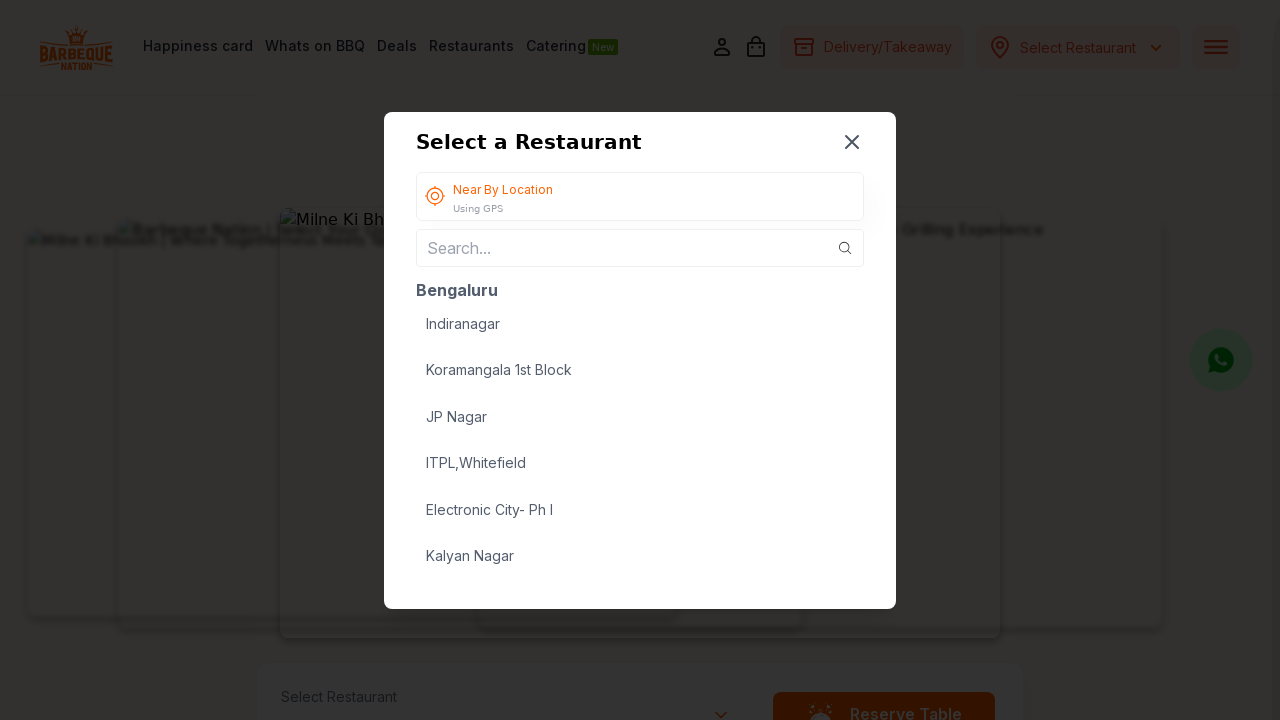